Tests alert functionality by filling a text field and clicking confirm button to trigger an alert, then accepting it

Starting URL: https://rahulshettyacademy.com/AutomationPractice/

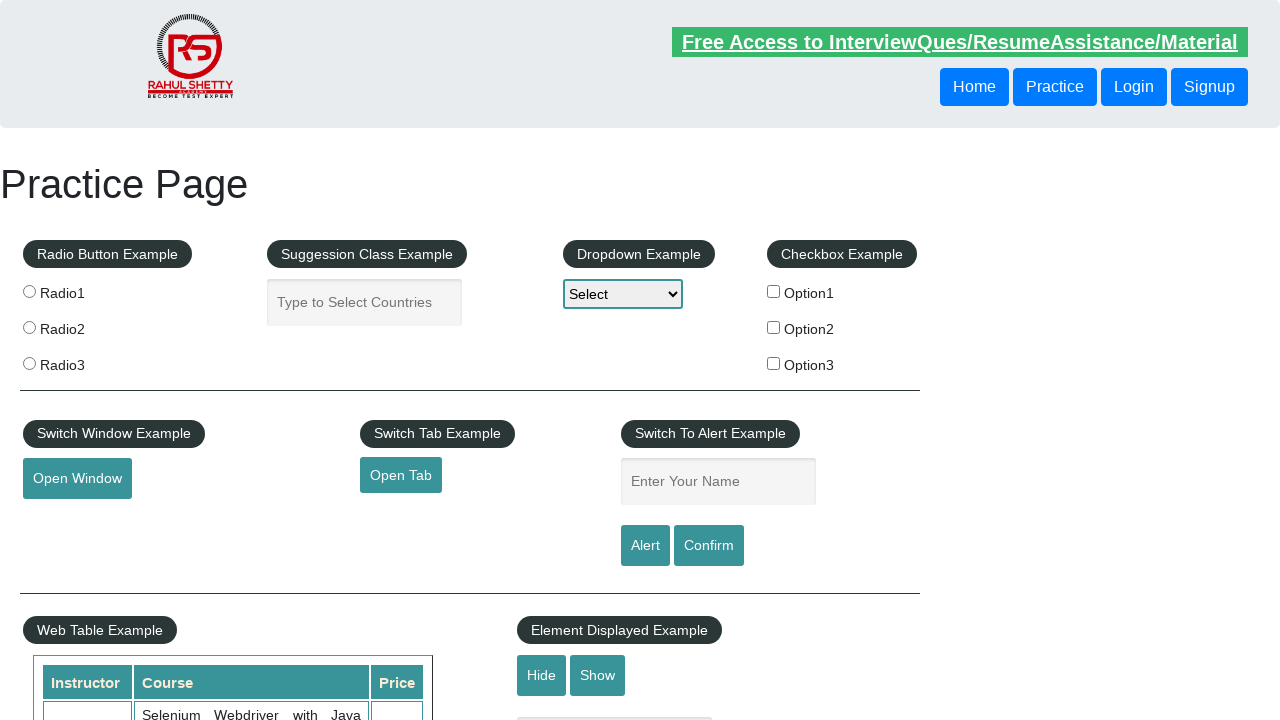

Filled name field with 'abhay' on input[name='enter-name']
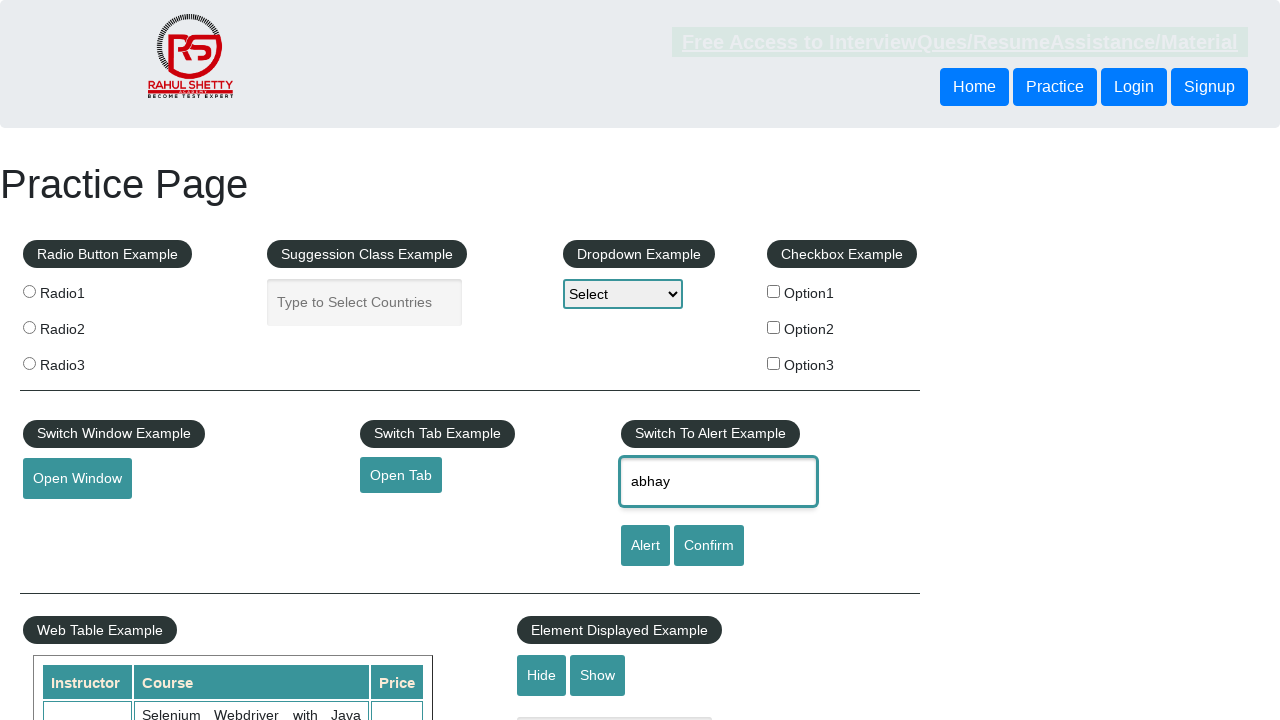

Clicked confirm button to trigger alert at (709, 546) on #confirmbtn
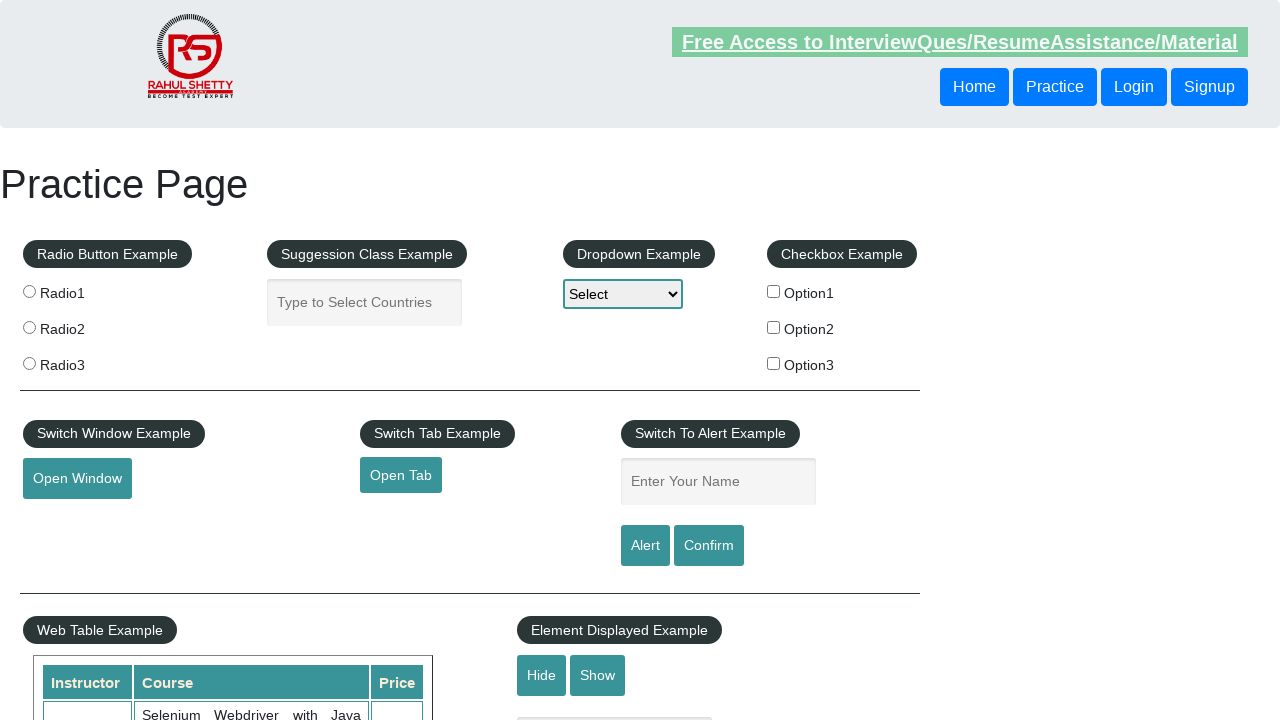

Alert dialog accepted
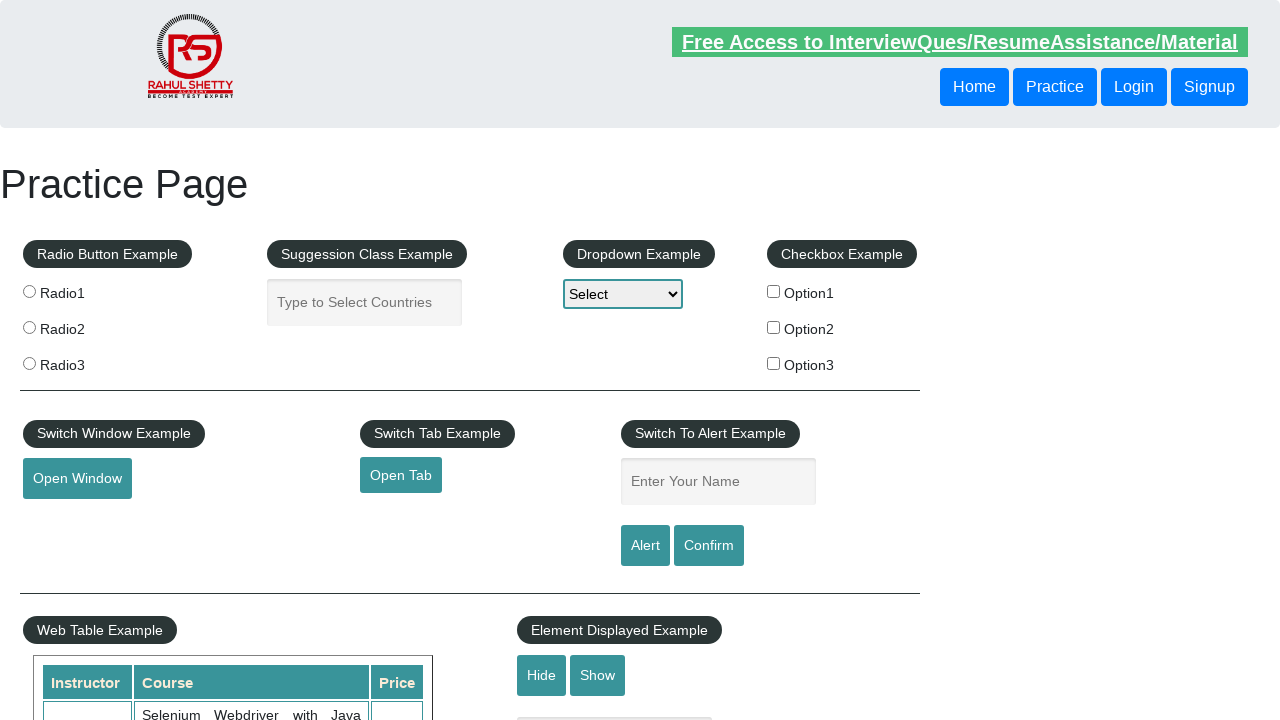

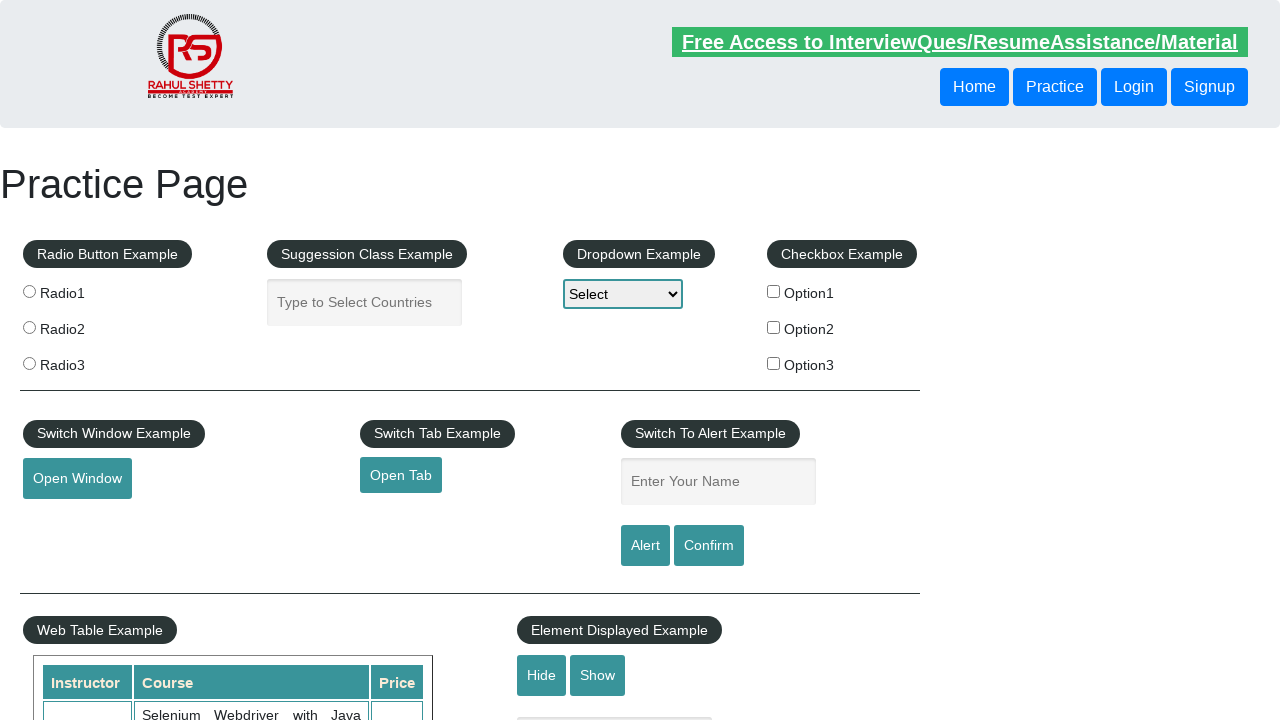